Tests that a newly added todo item appears at the end of the list by adding multiple items and verifying the last one's position.

Starting URL: https://demo.playwright.dev/todomvc

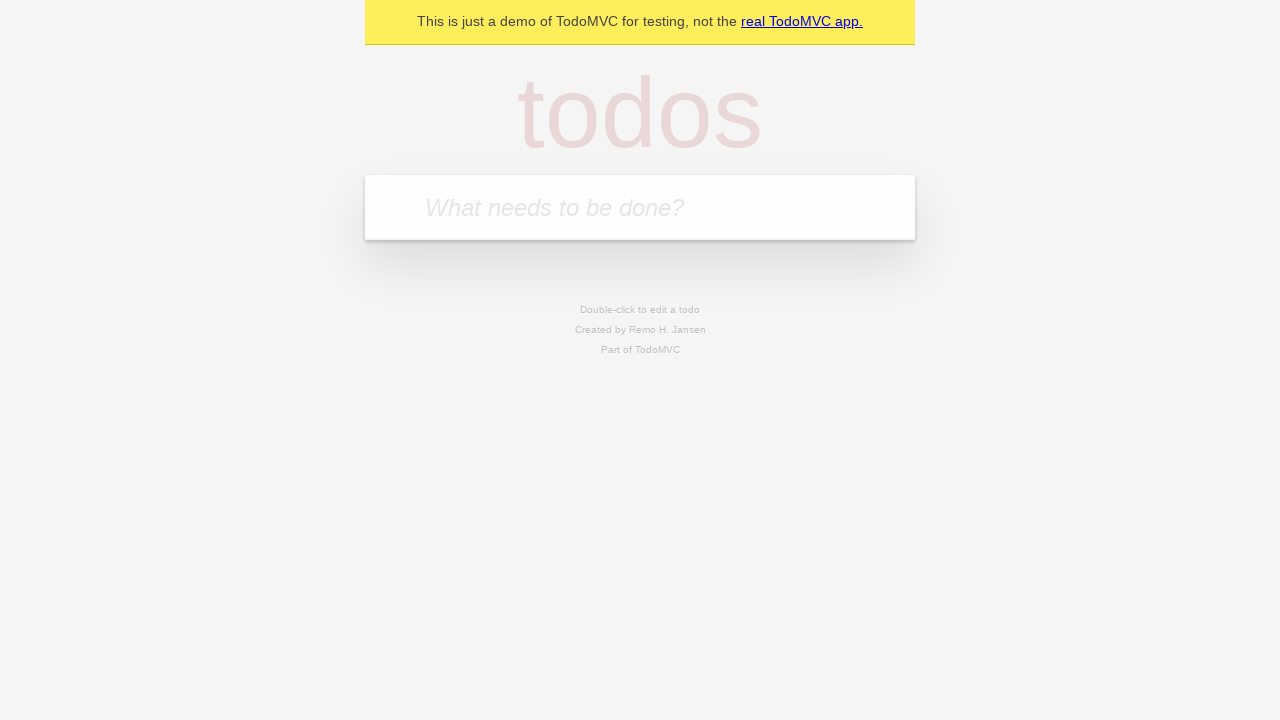

Located the new todo input field
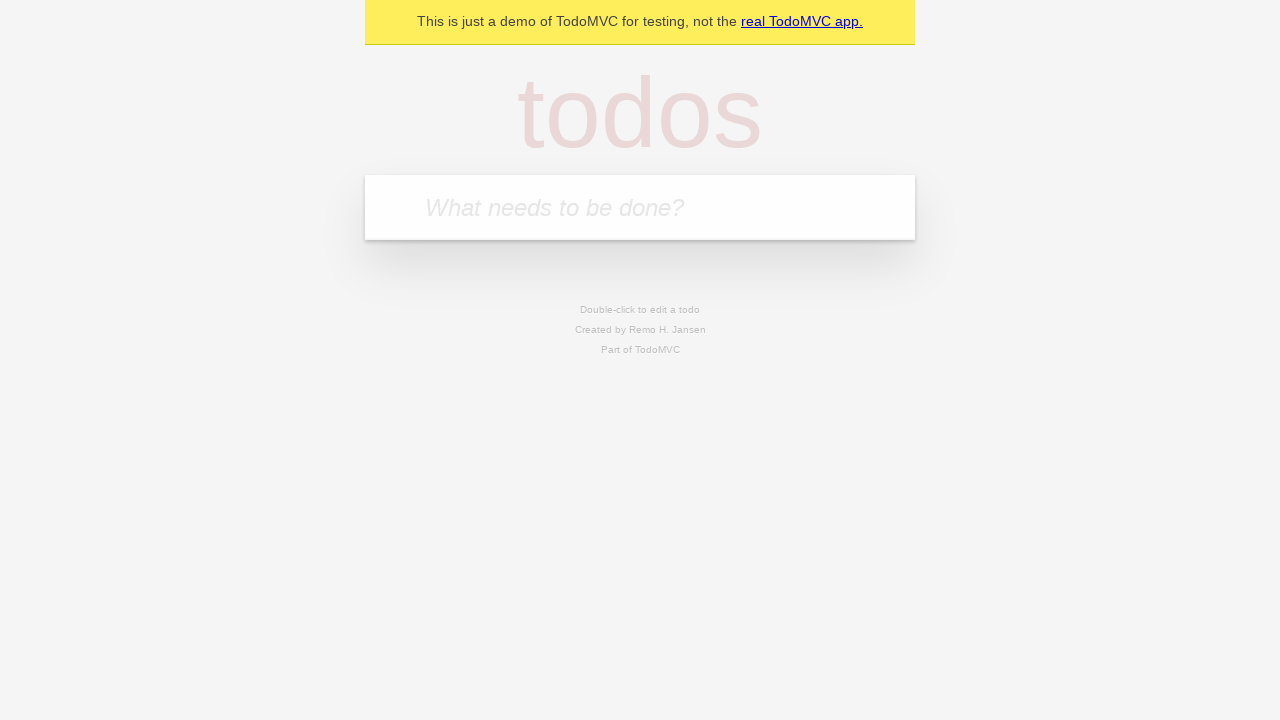

Filled first todo item: 'complete code challenge for reach' on input.new-todo
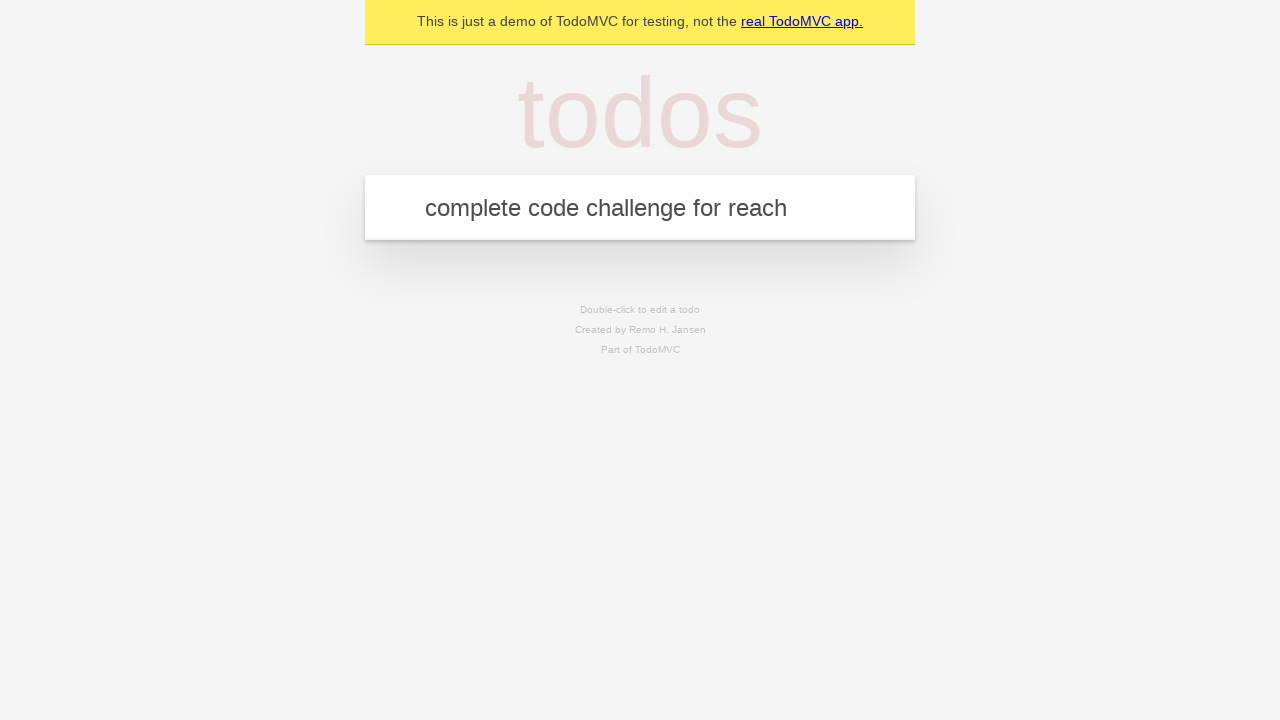

Pressed Enter to add first todo item on input.new-todo
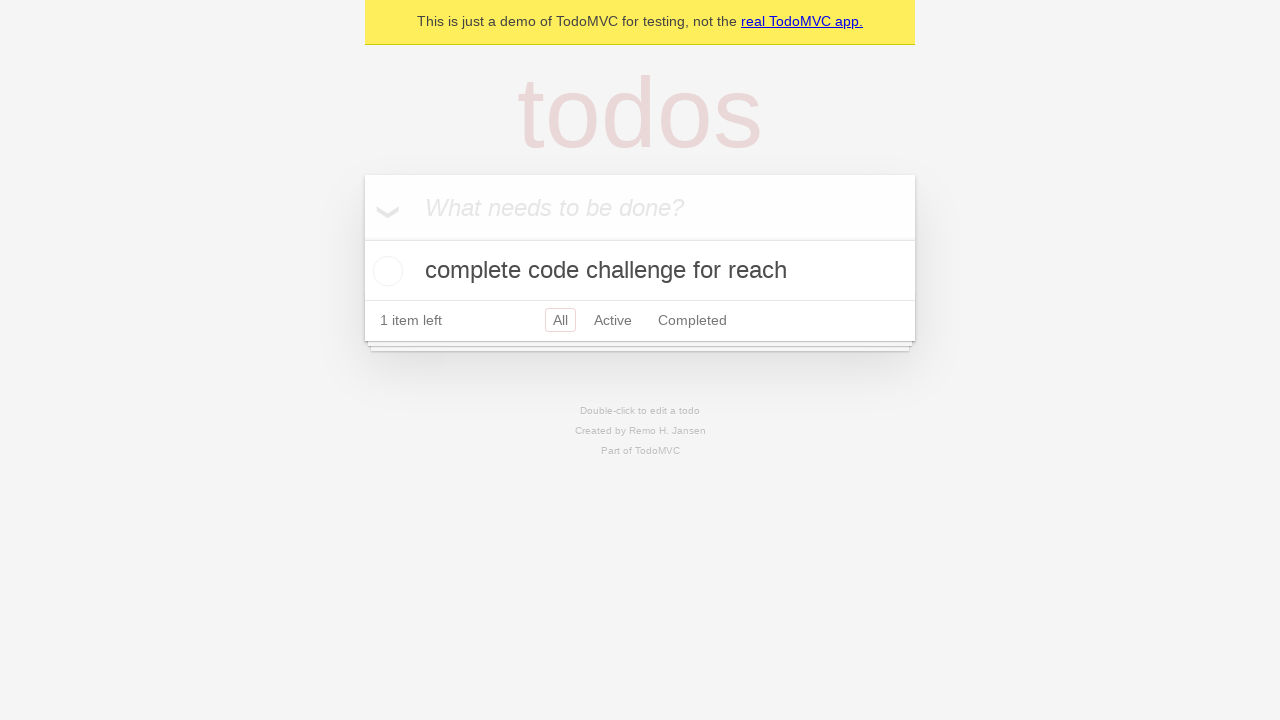

Filled second todo item: 'ensure coverage for all items is automated' on input.new-todo
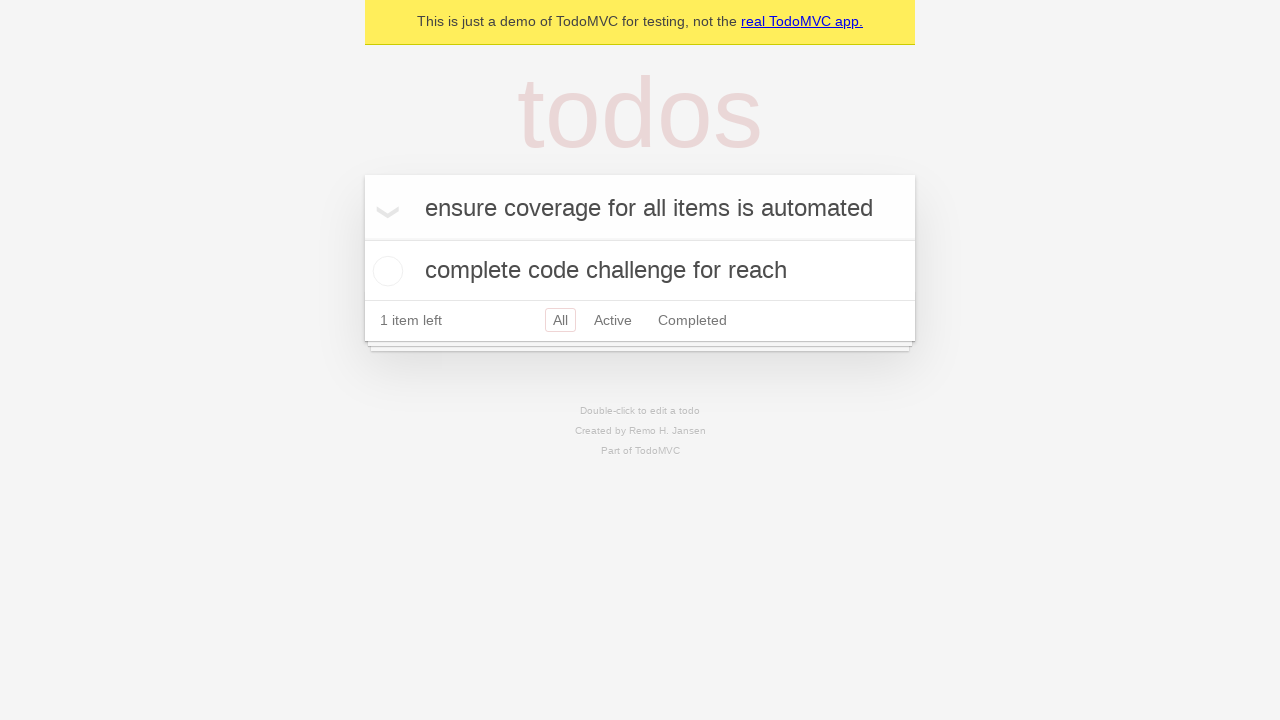

Pressed Enter to add second todo item on input.new-todo
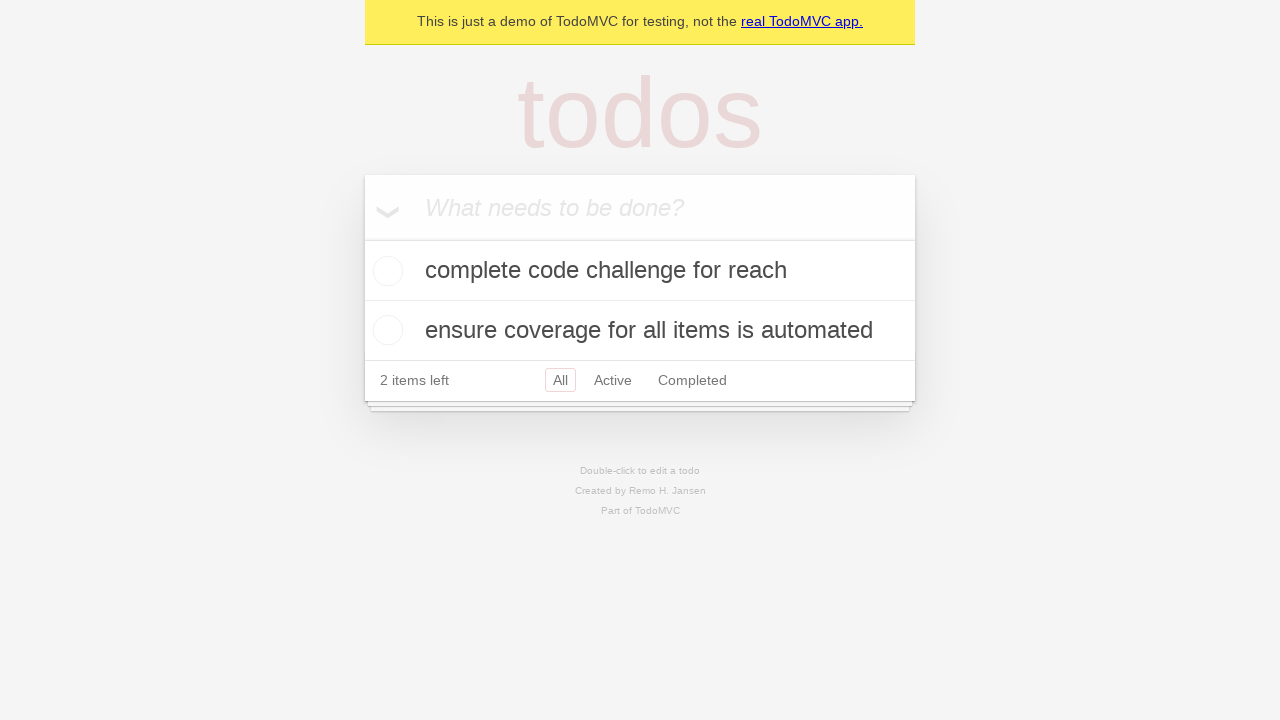

Filled third todo item: 'check the new todo item appears last' on input.new-todo
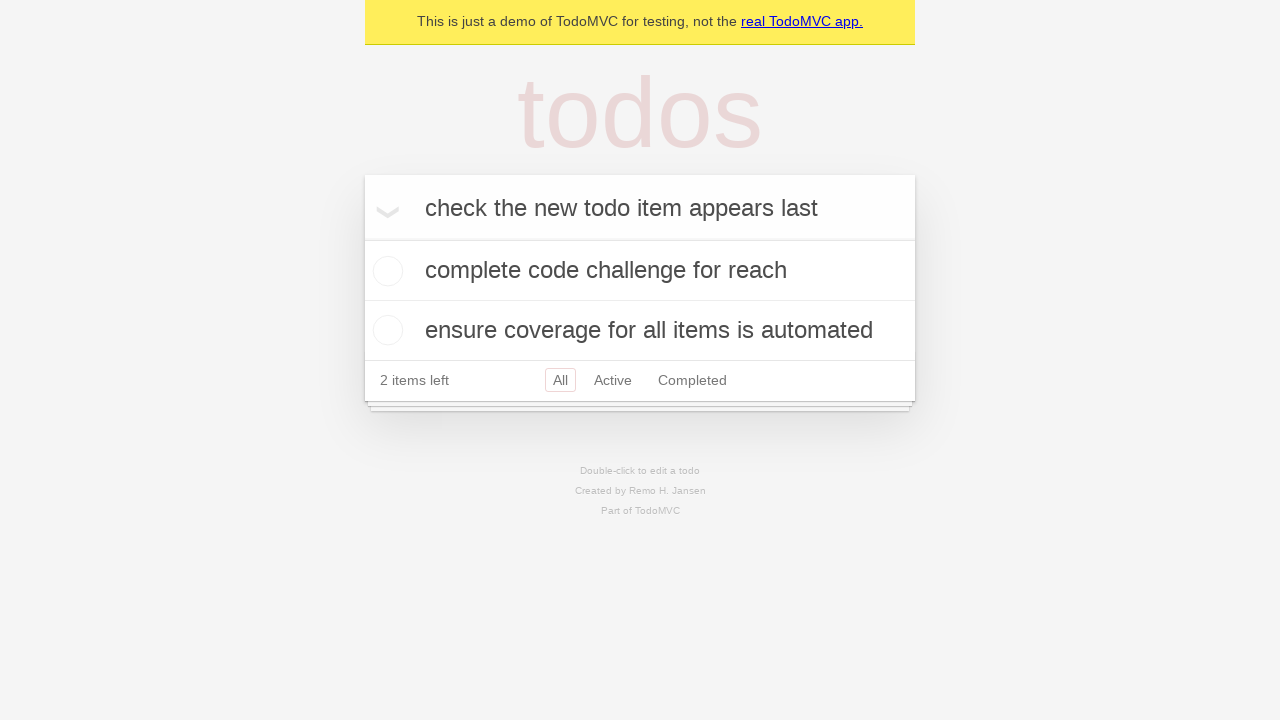

Pressed Enter to add third todo item on input.new-todo
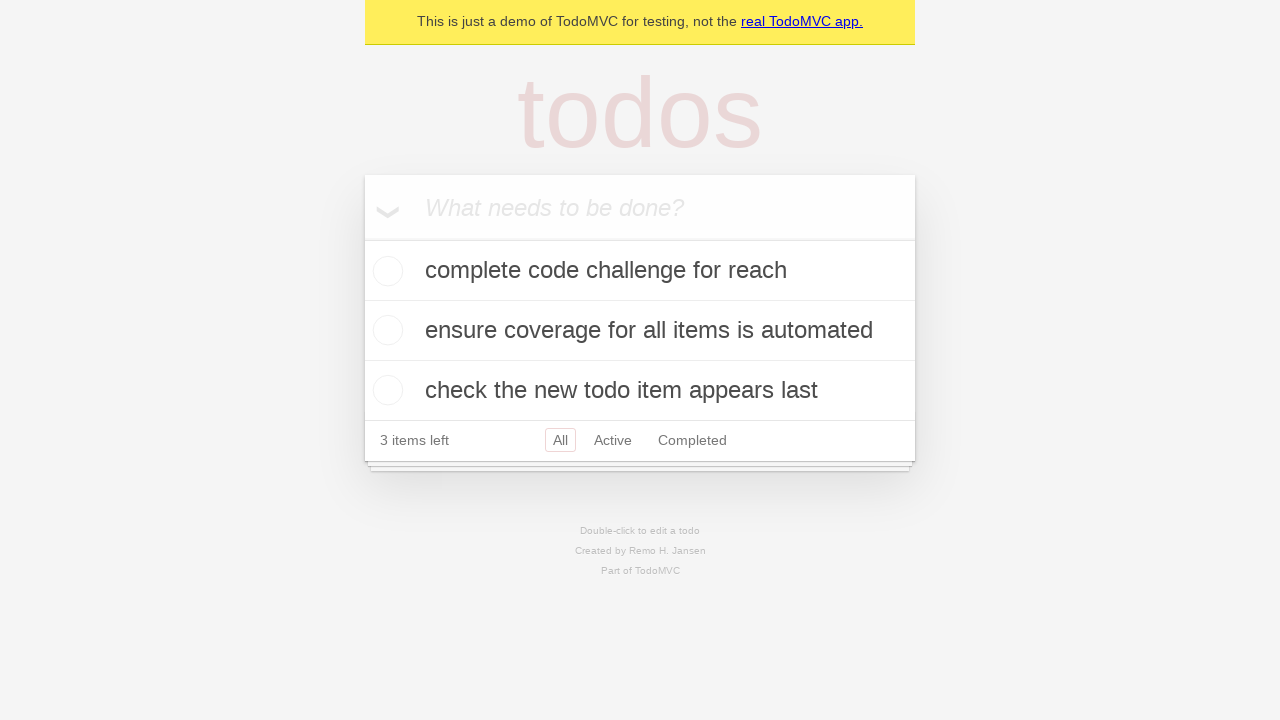

Retrieved all todo item titles from the list
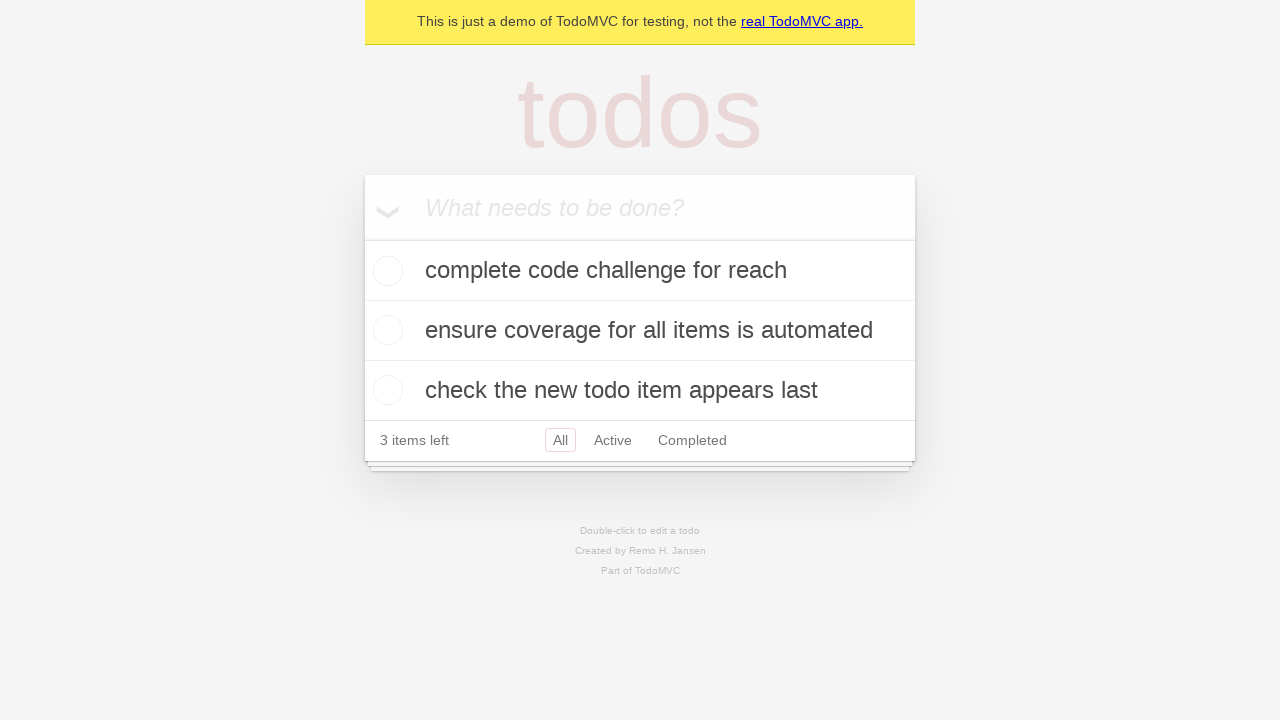

Verified that the last todo item is 'check the new todo item appears last'
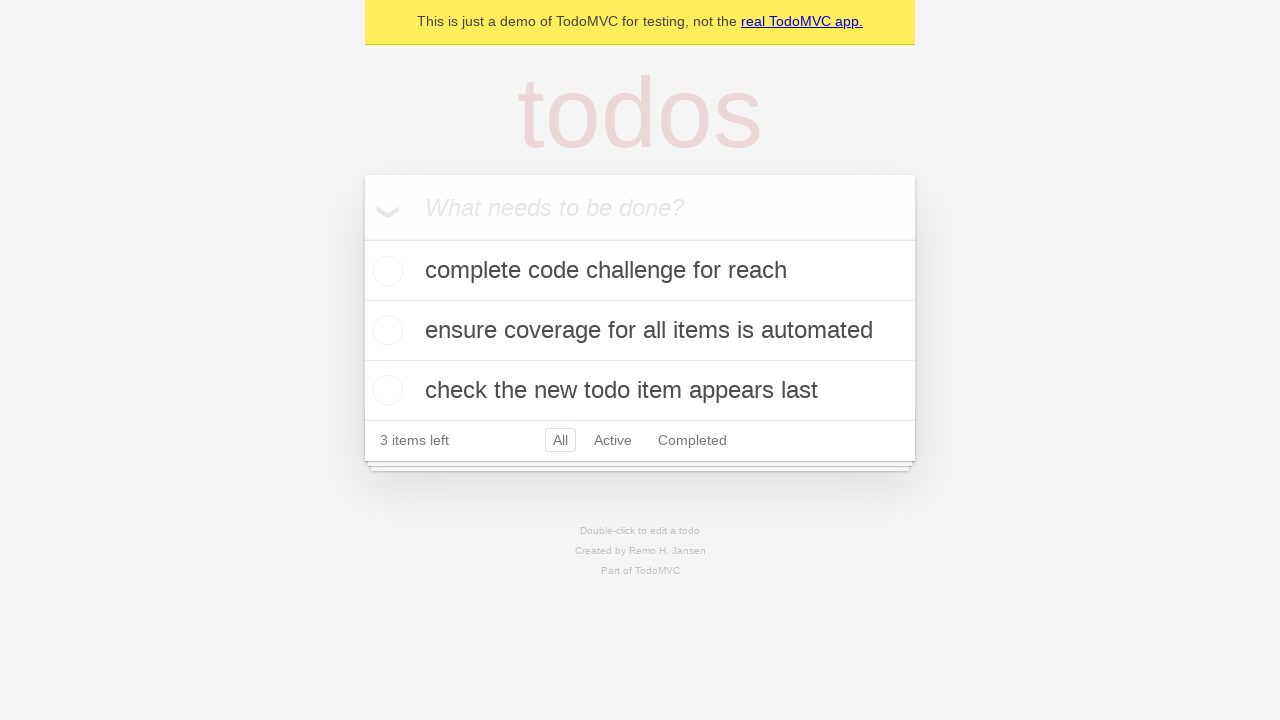

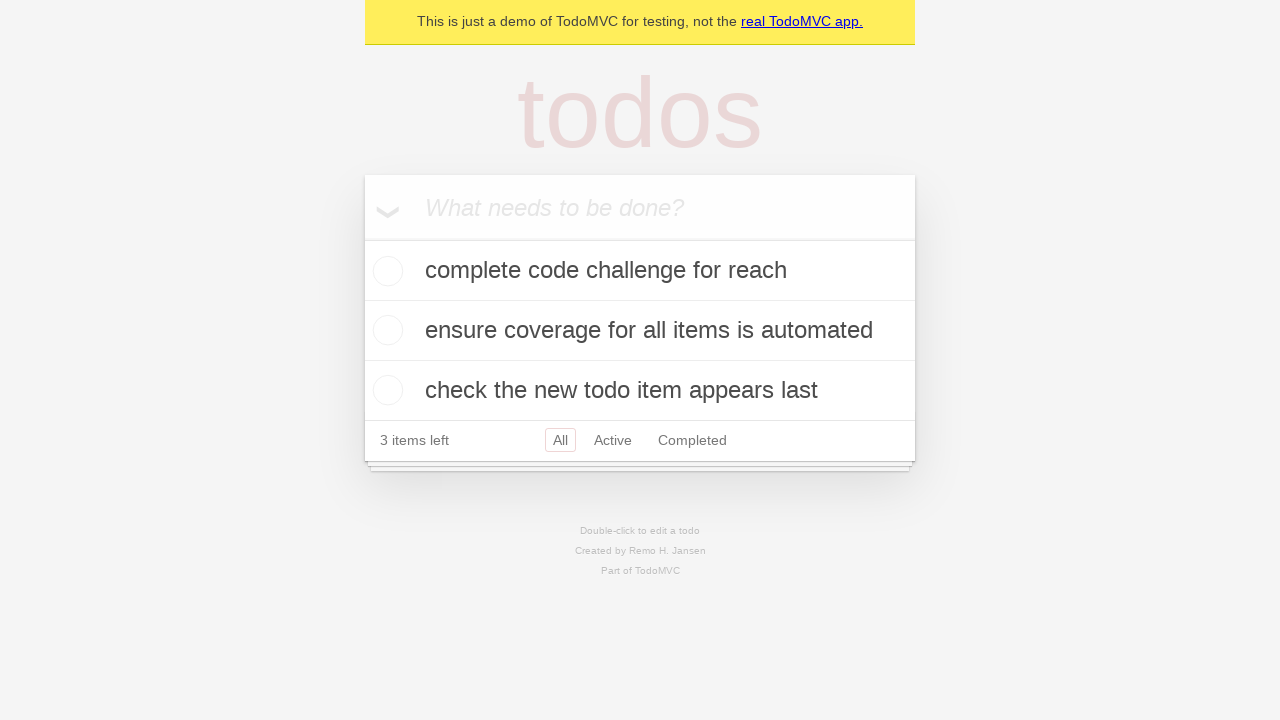